Tests multiple selection functionality on jQuery UI demo page by selecting multiple items while holding the Control key

Starting URL: https://jqueryui.com/selectable/

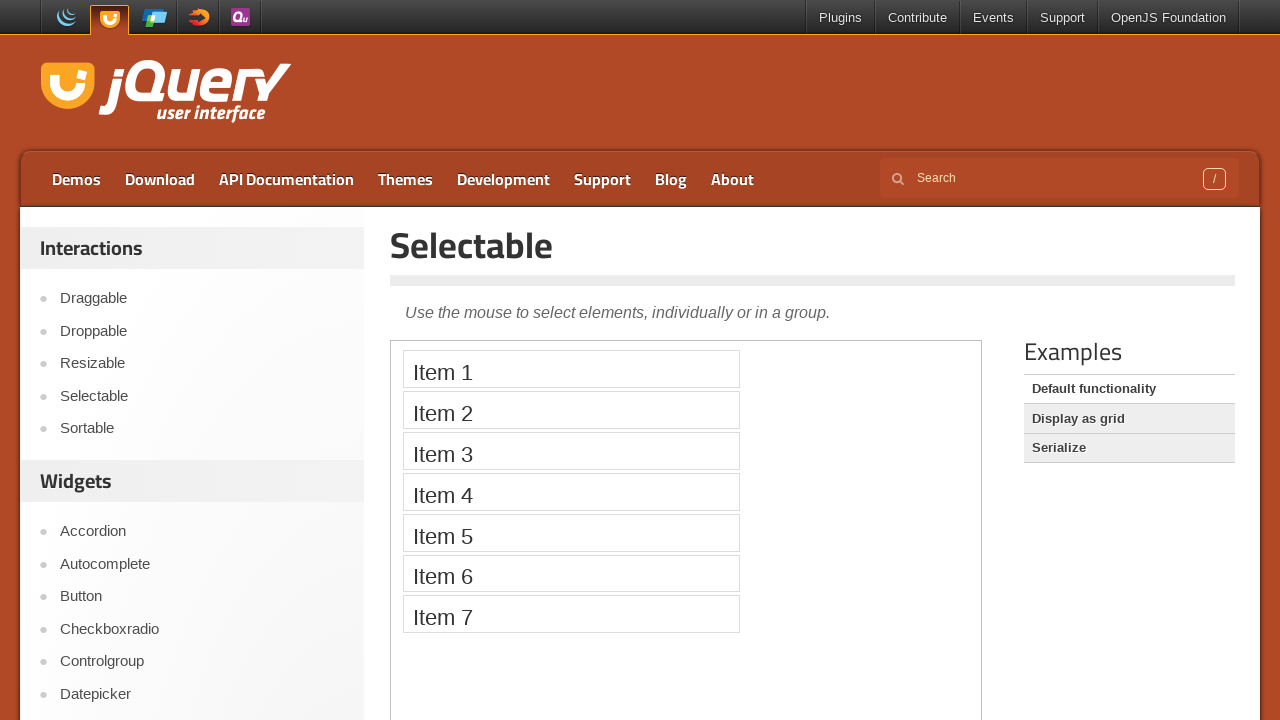

Located demo iframe for selectable items
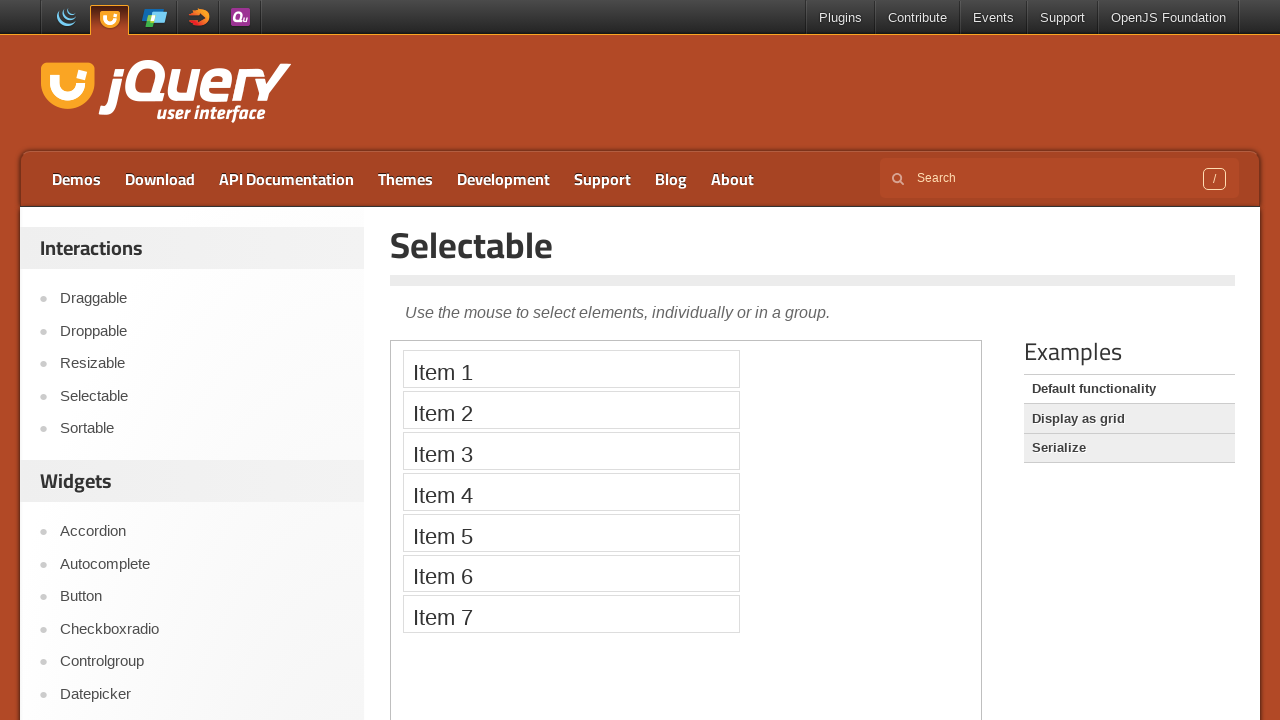

Located Item 1 element
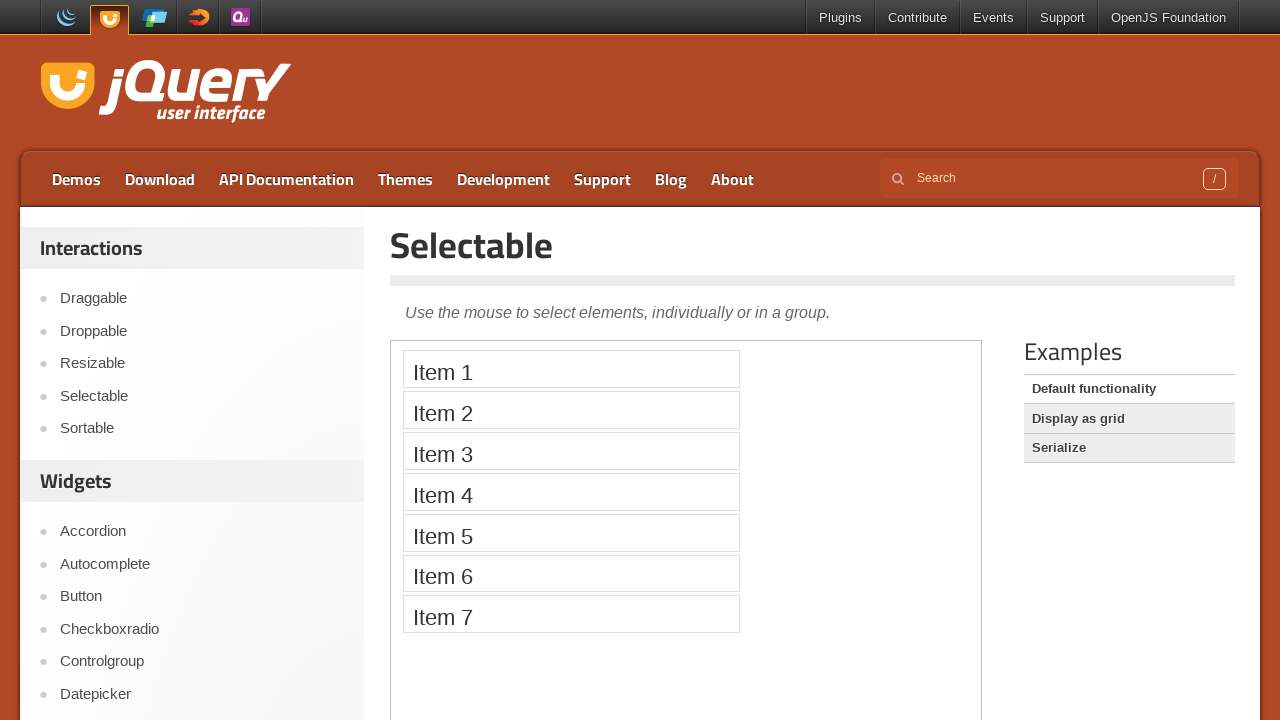

Located Item 2 element
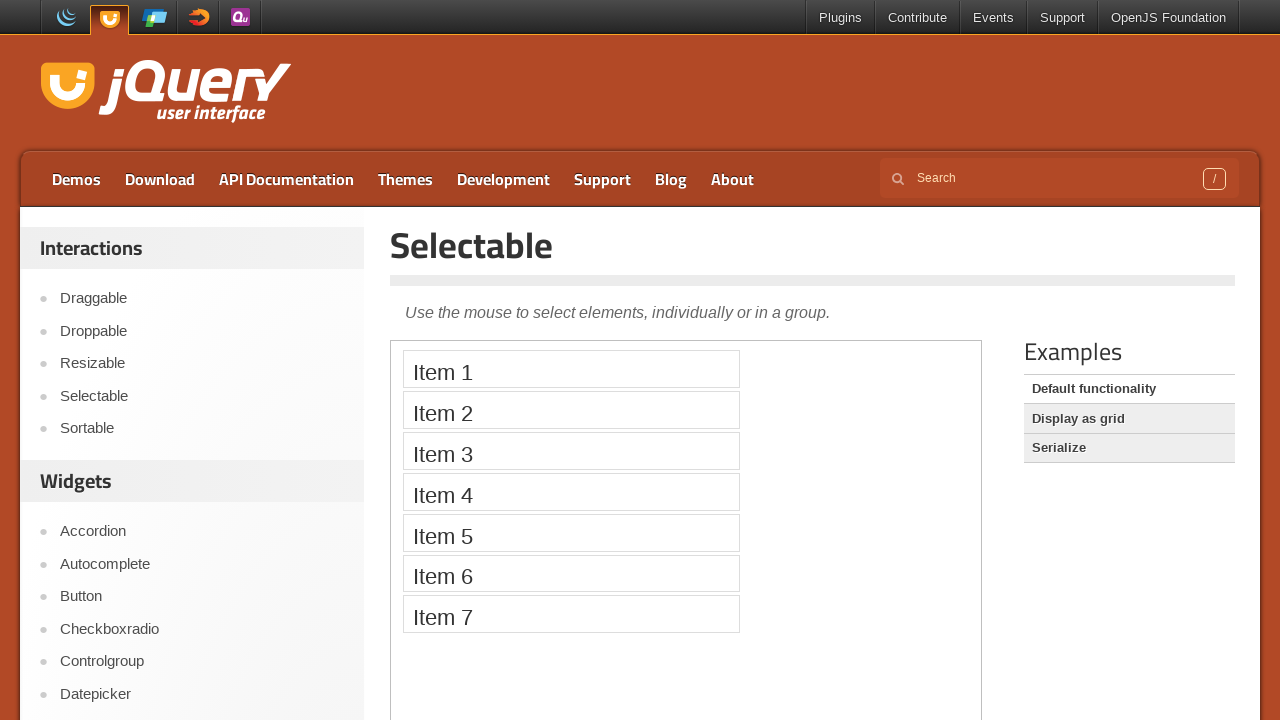

Located Item 3 element
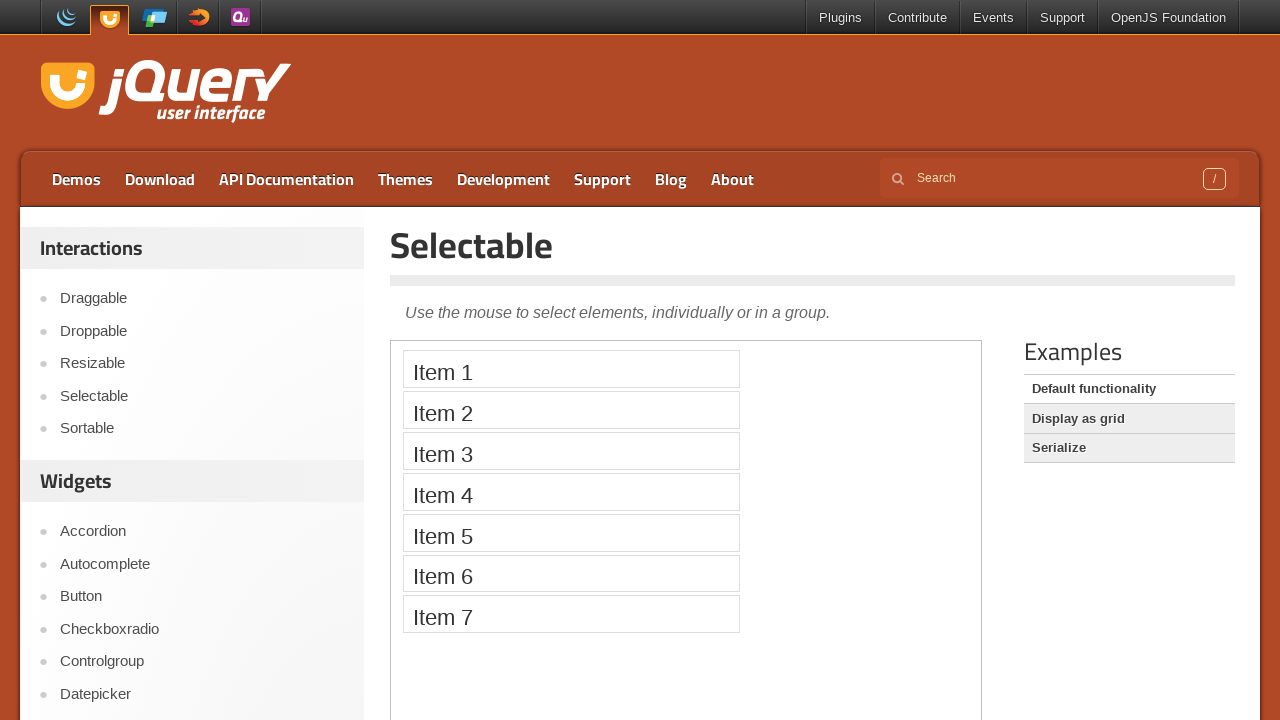

Located Item 5 element
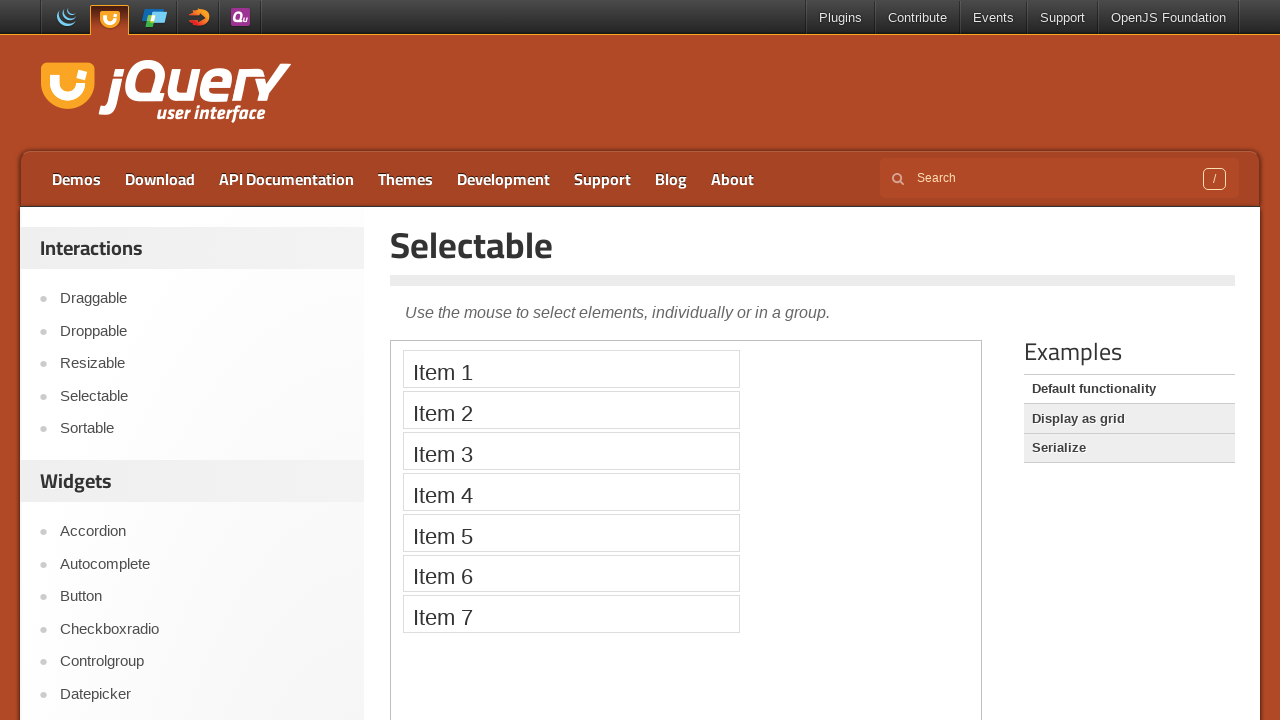

Pressed Control key down for multiple selection
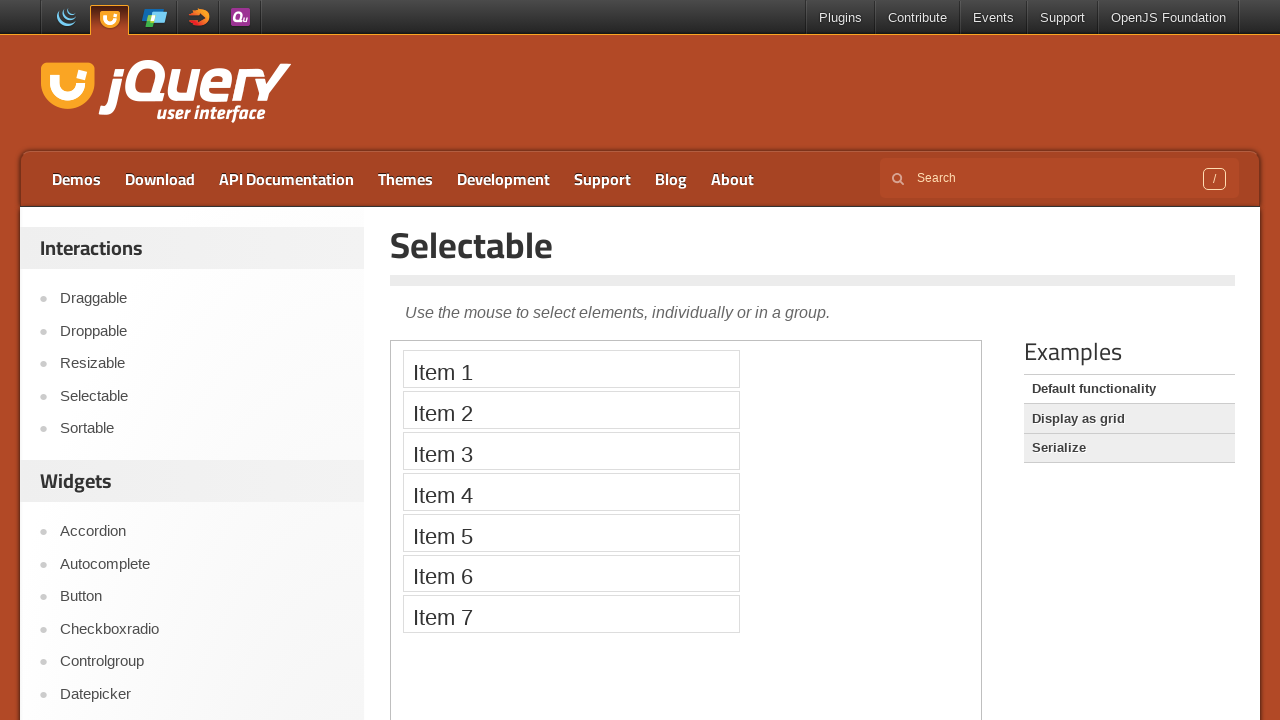

Clicked Item 1 while holding Control at (571, 369) on .demo-frame >> internal:control=enter-frame >> li:text('Item 1')
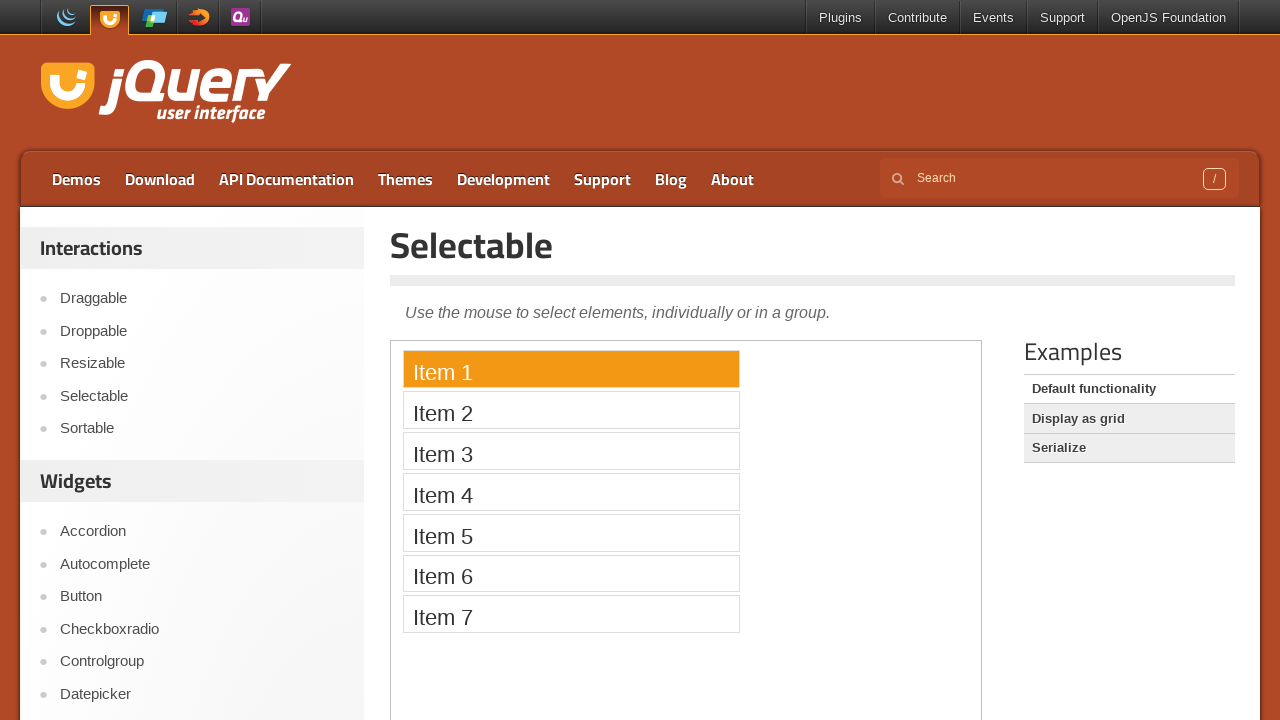

Clicked Item 2 while holding Control at (571, 410) on .demo-frame >> internal:control=enter-frame >> li:text('Item 2')
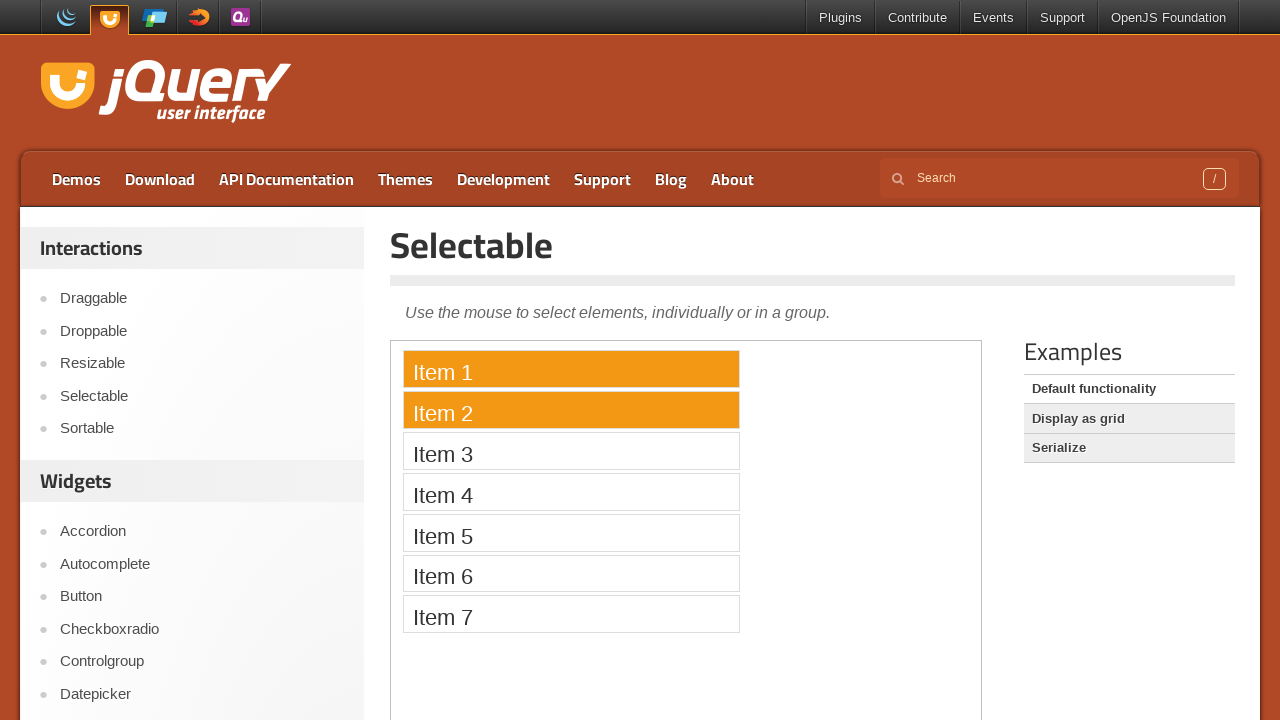

Clicked Item 3 while holding Control at (571, 451) on .demo-frame >> internal:control=enter-frame >> li:text('Item 3')
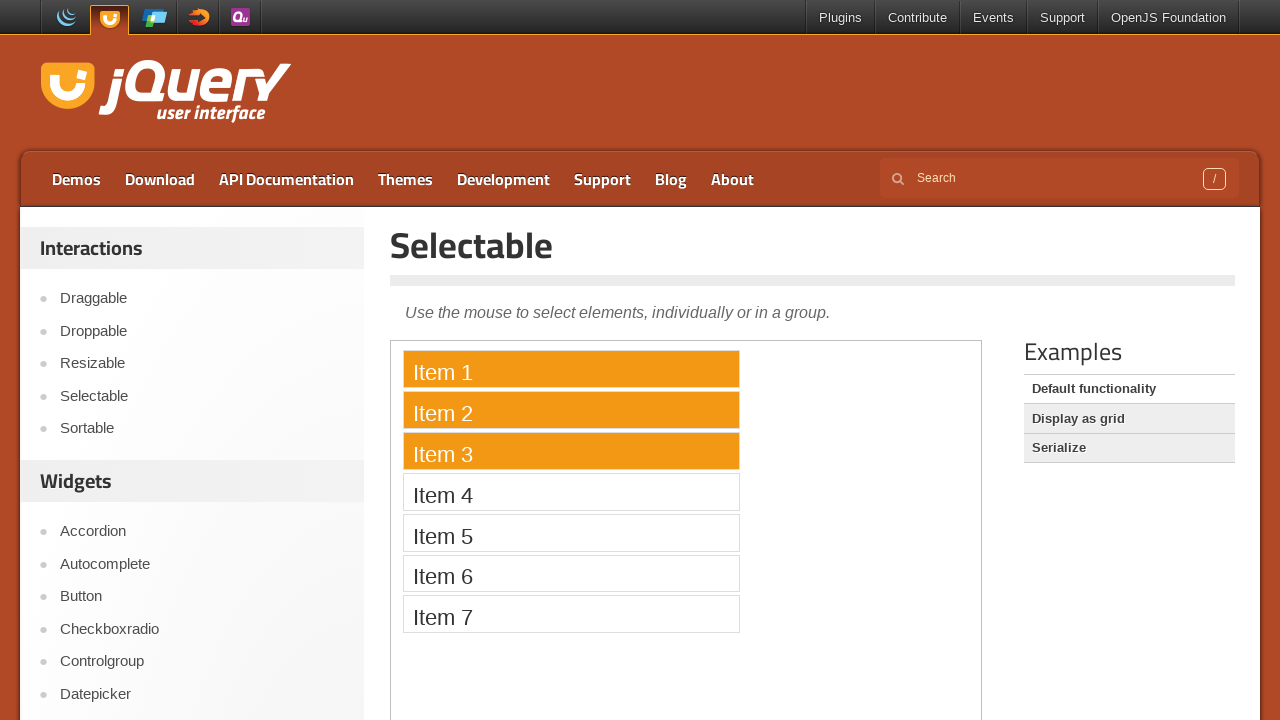

Clicked Item 5 while holding Control at (571, 532) on .demo-frame >> internal:control=enter-frame >> li:text('Item 5')
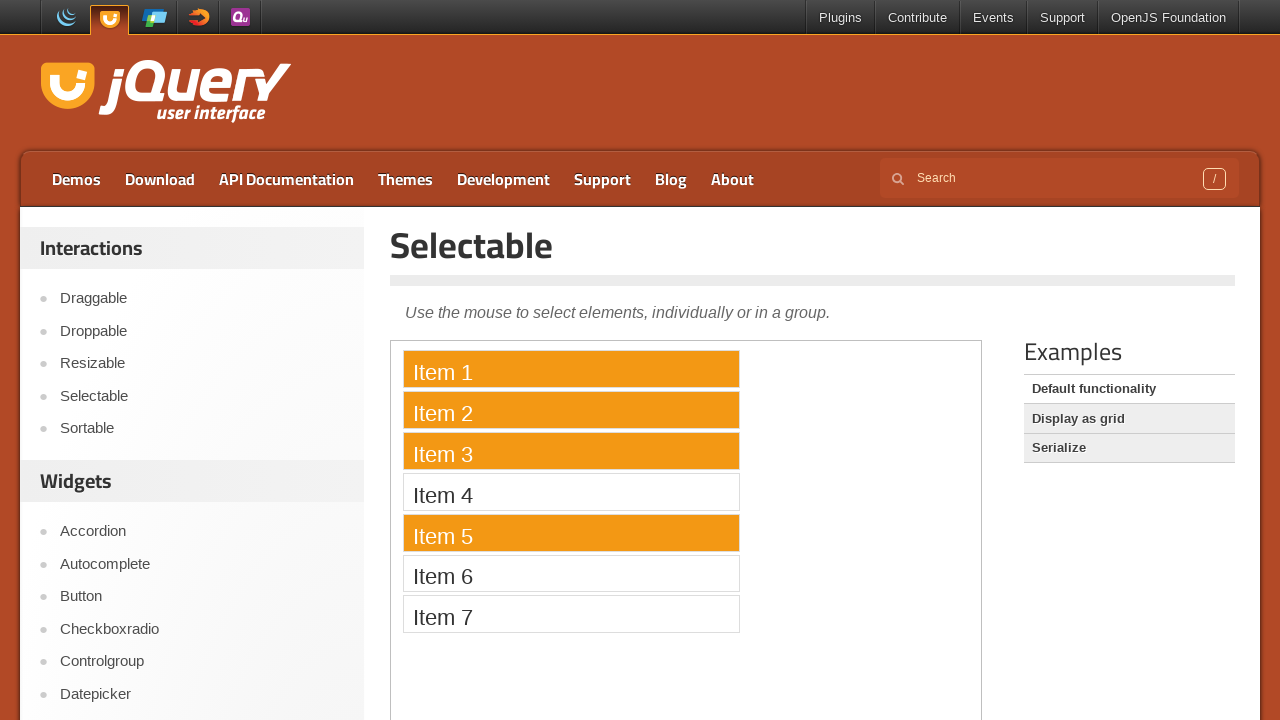

Released Control key - multiple items selected
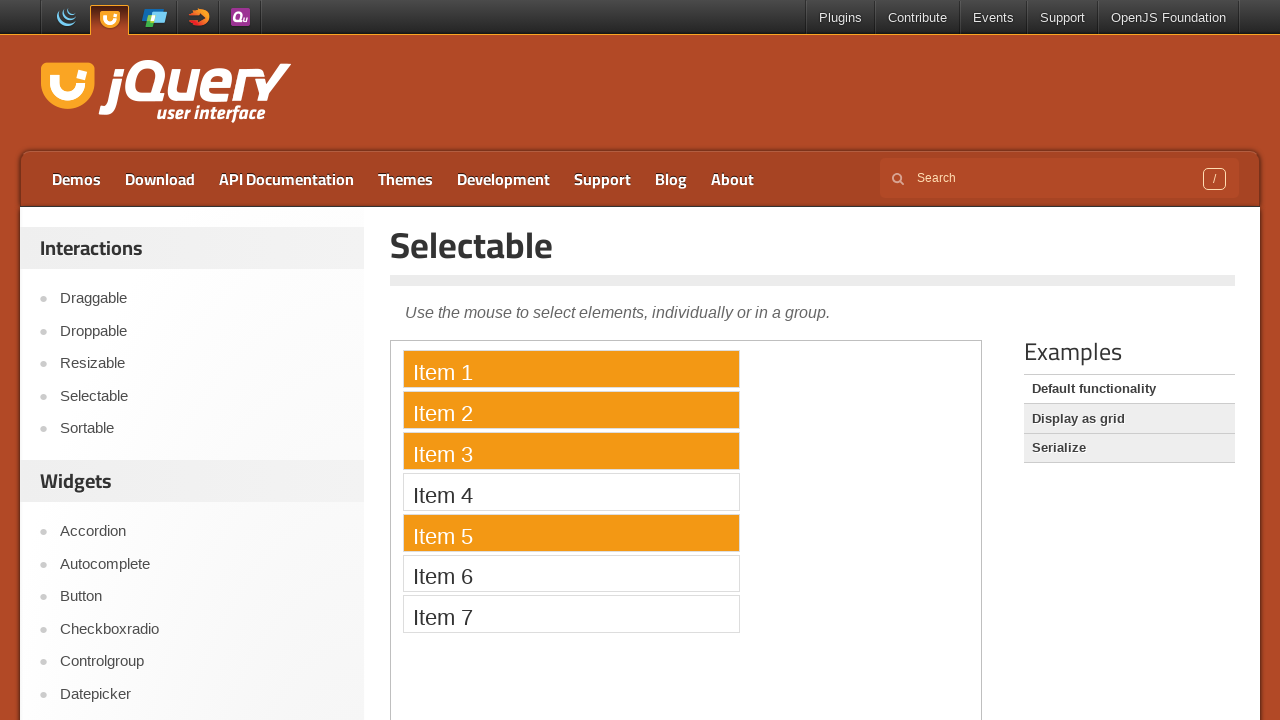

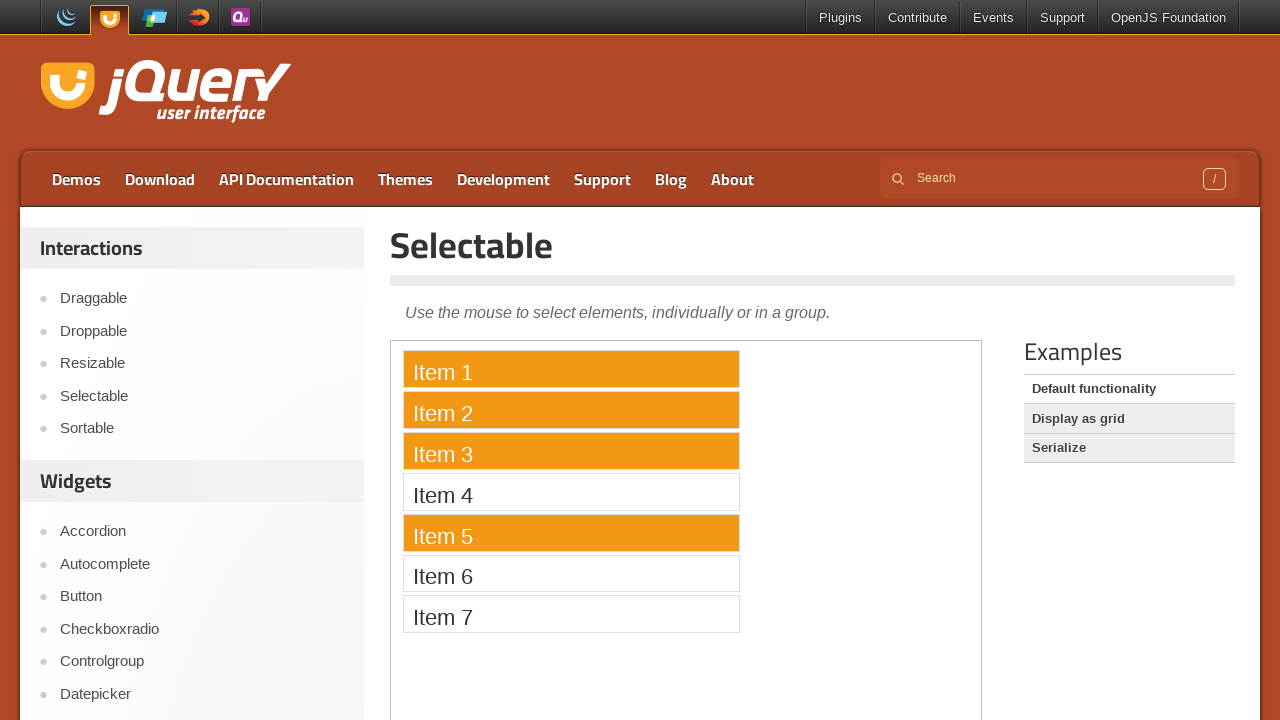